Completes a multi-step software survey form by filling out demographics, software types, experiences, one change text, and contact information sections, then submits the survey.

Starting URL: https://software-survey.red-folder.com/?isTest

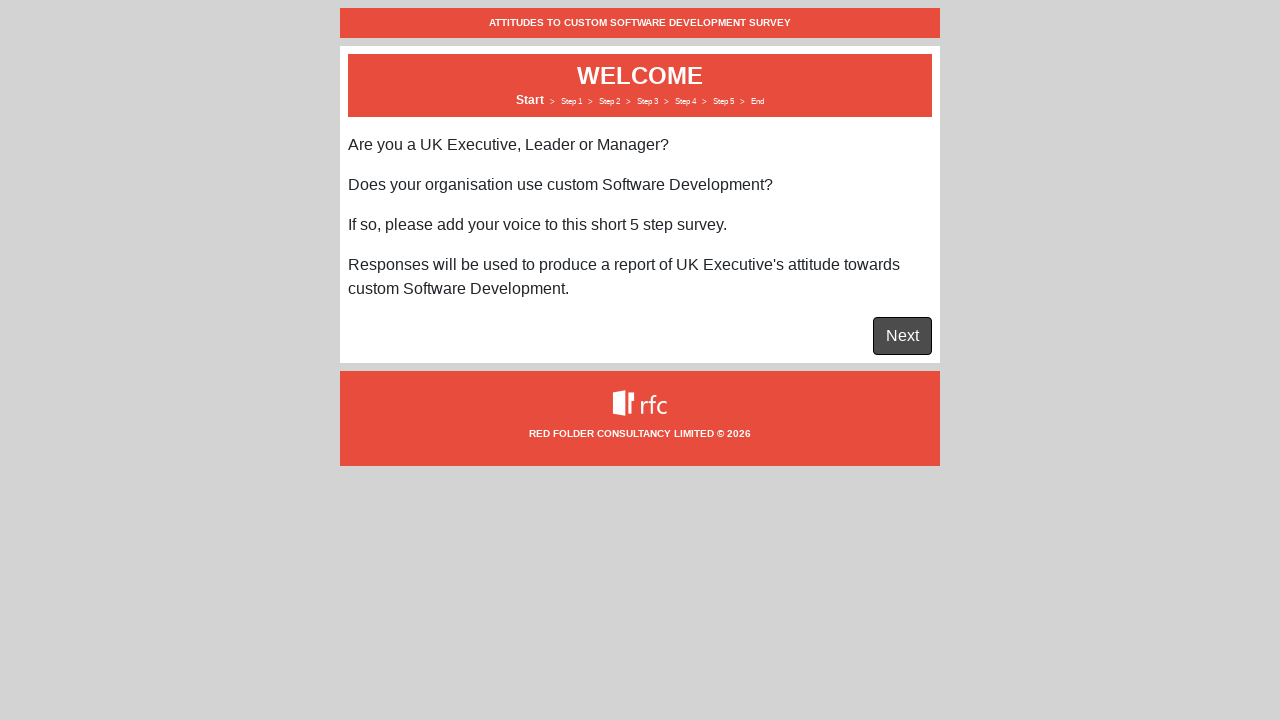

Waited for Welcome page to load
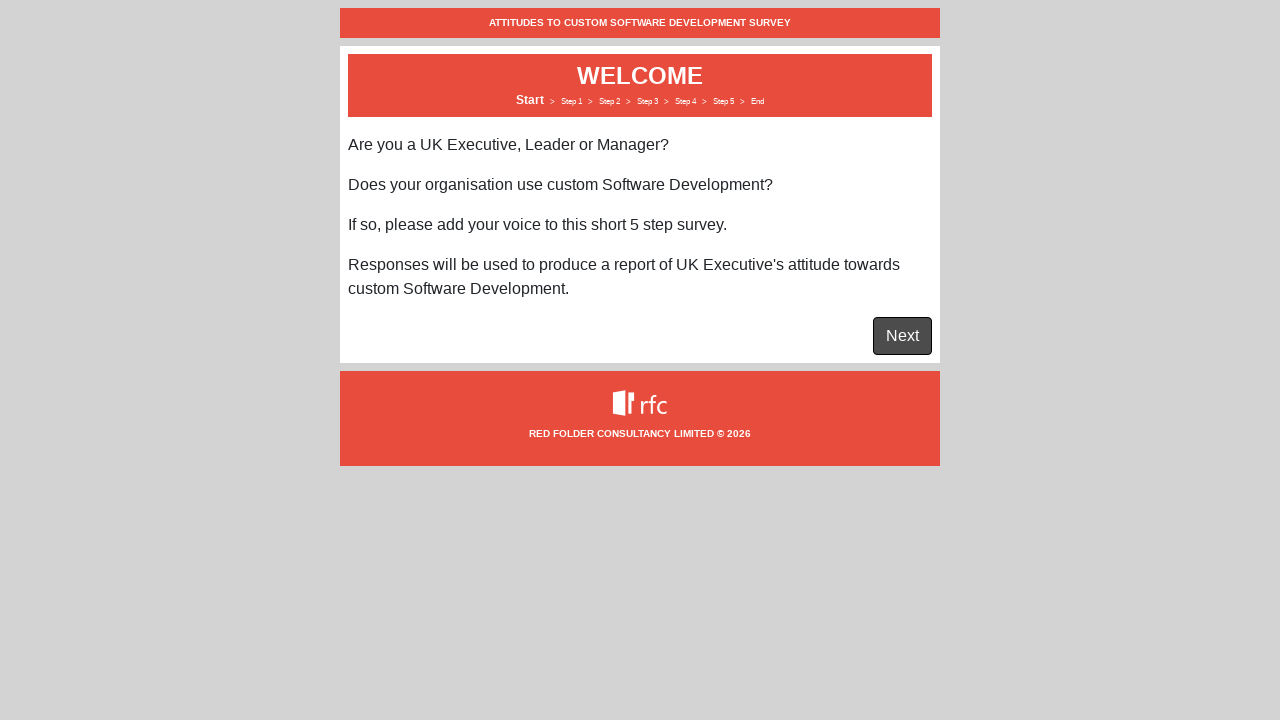

Clicked Next button on Welcome page at (902, 336) on button[type='submit']:has-text('Next')
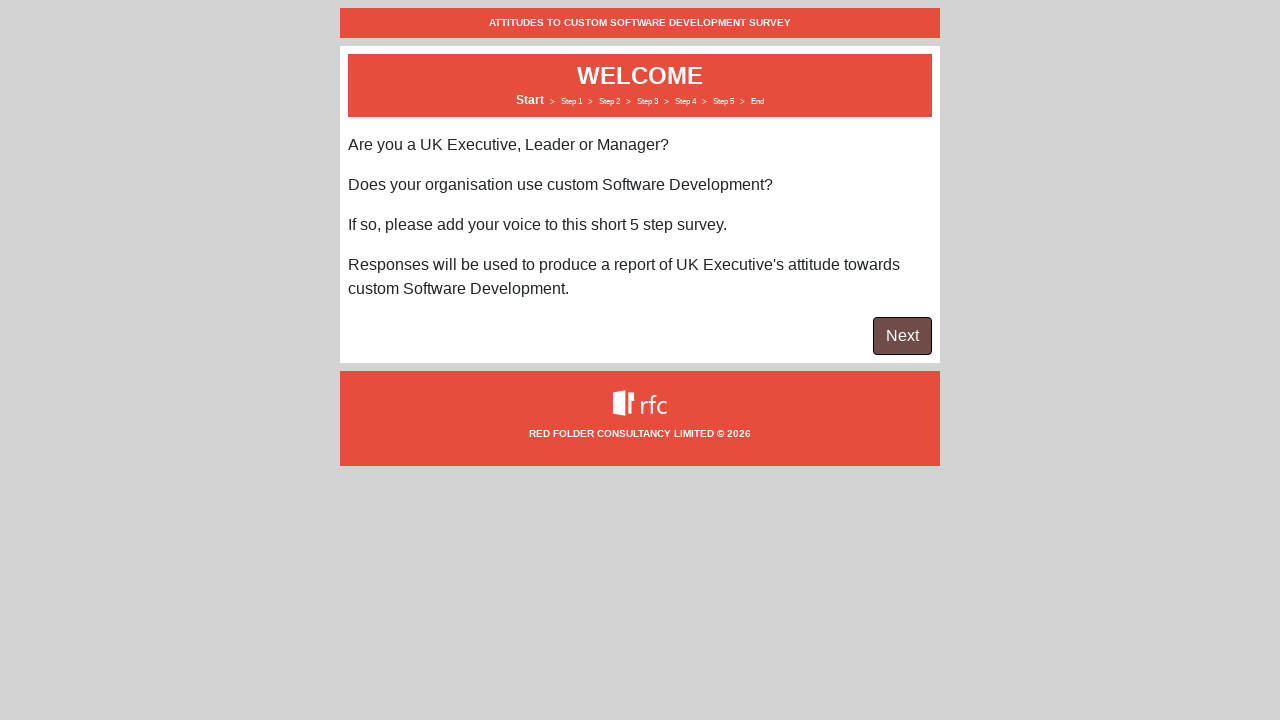

Demographics page loaded
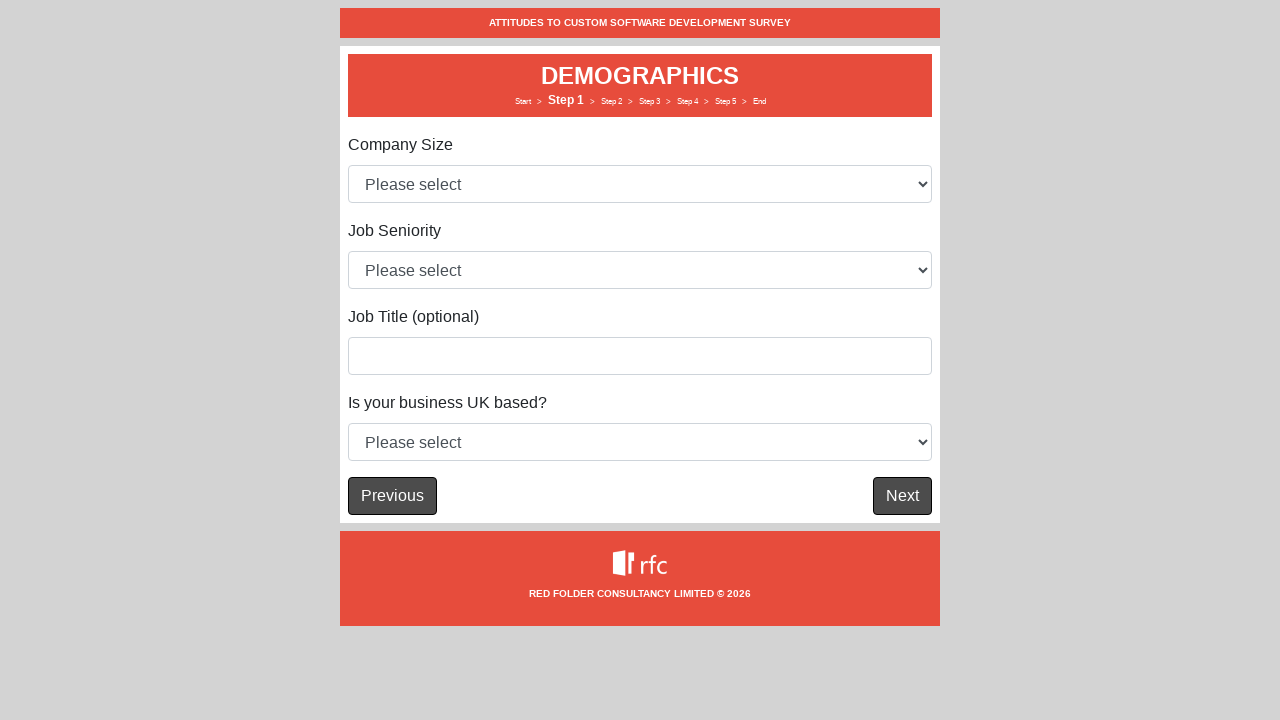

Selected '201-500 employees' for company size on #company-size
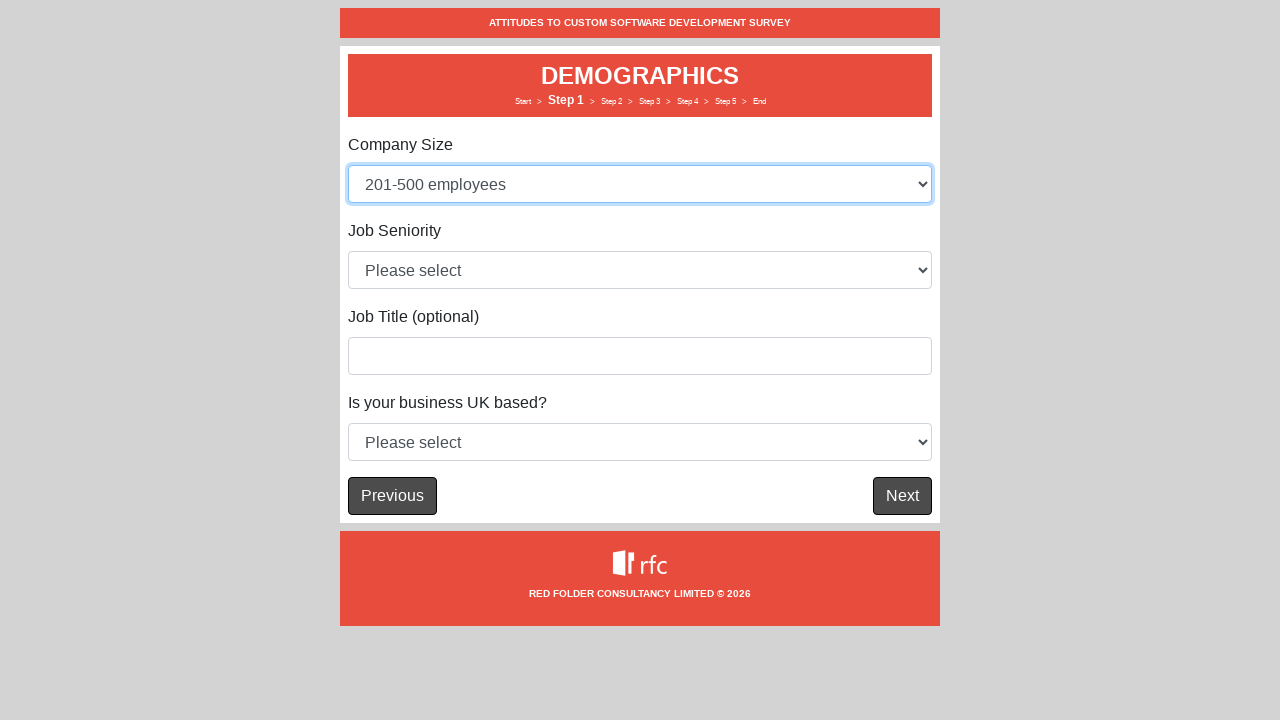

Selected 'CXO' for job seniority on #job-seniority
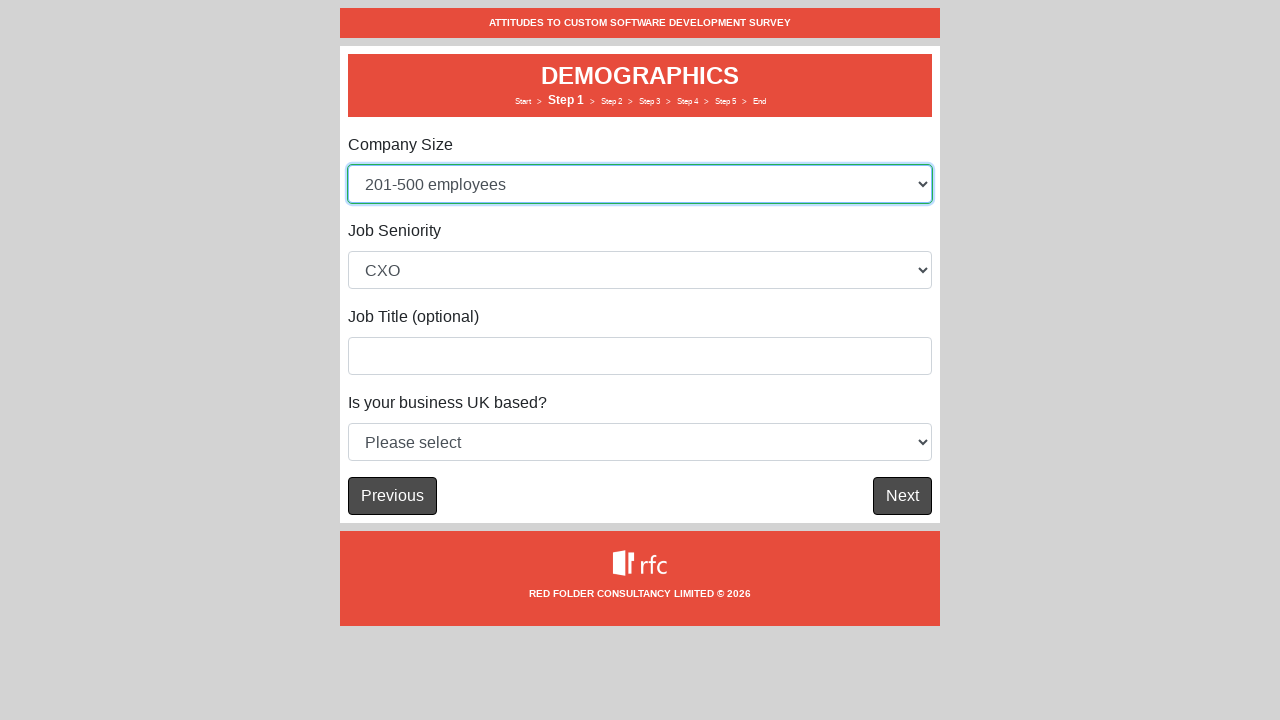

Filled job title with 'Senior Developer' on #job-title
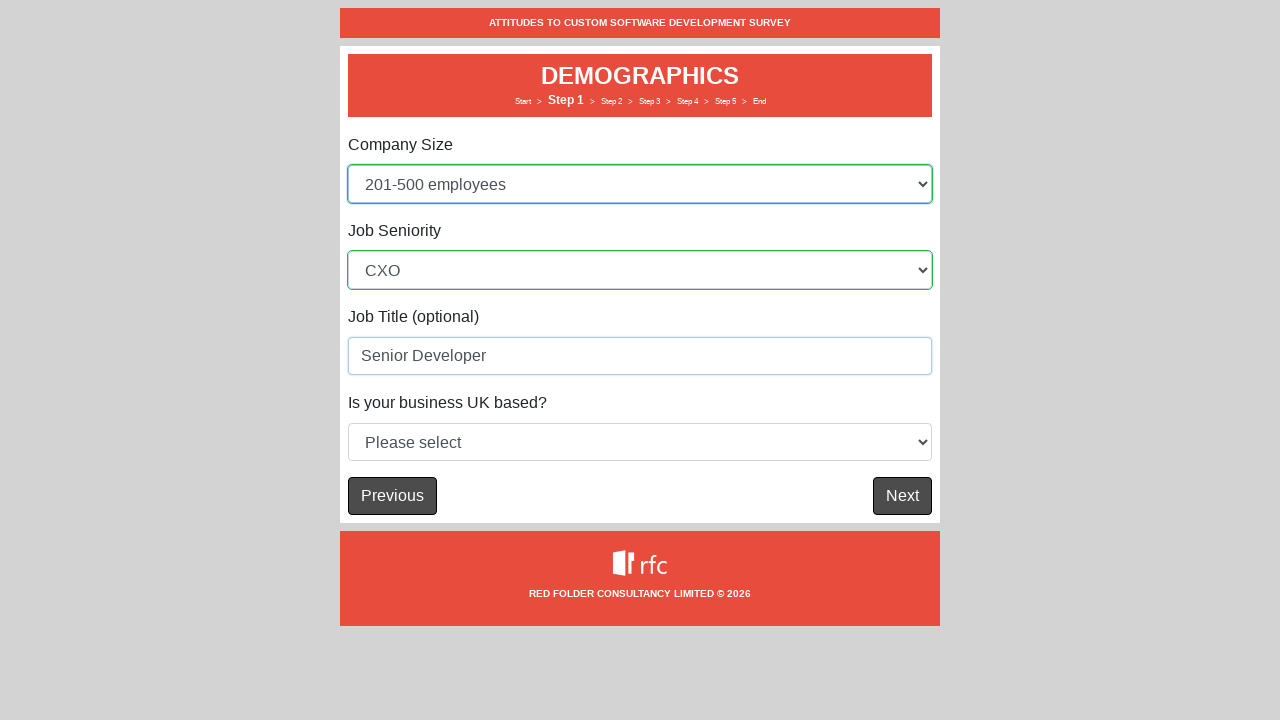

Selected 'Partially' for UK-based option on #uk-based
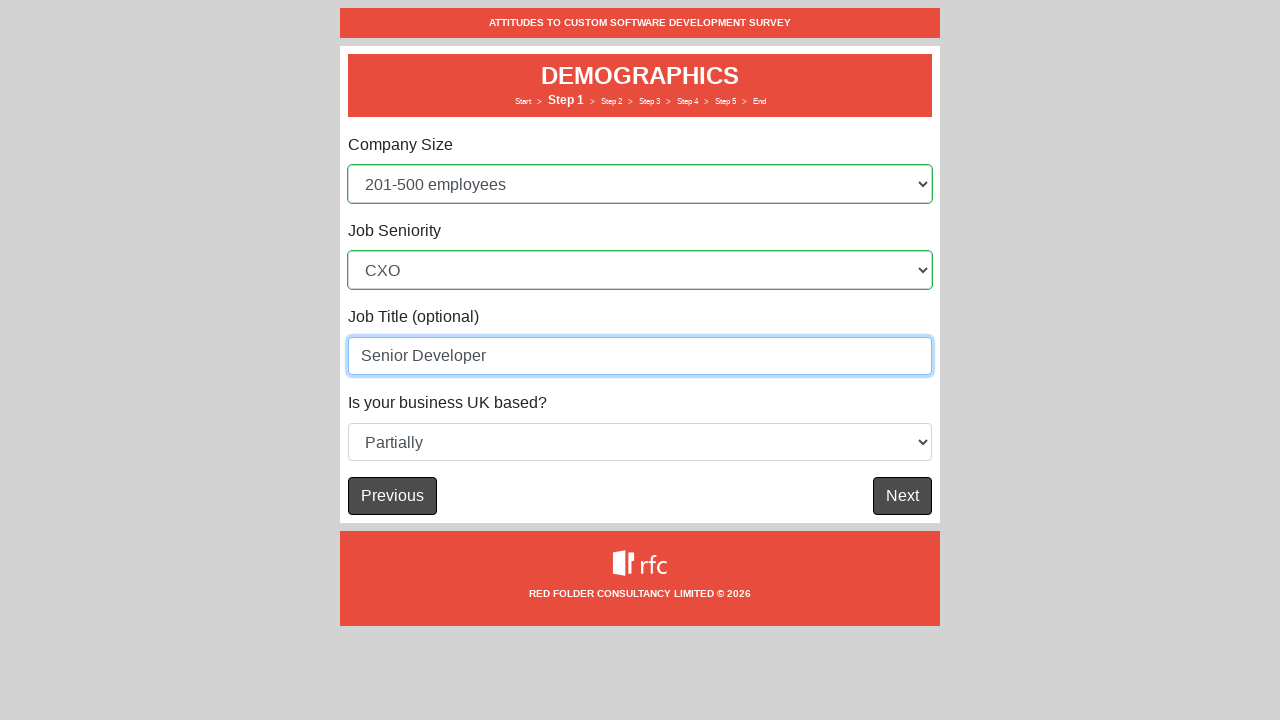

Clicked Next button on Demographics page at (902, 496) on button[type='submit']:has-text('Next')
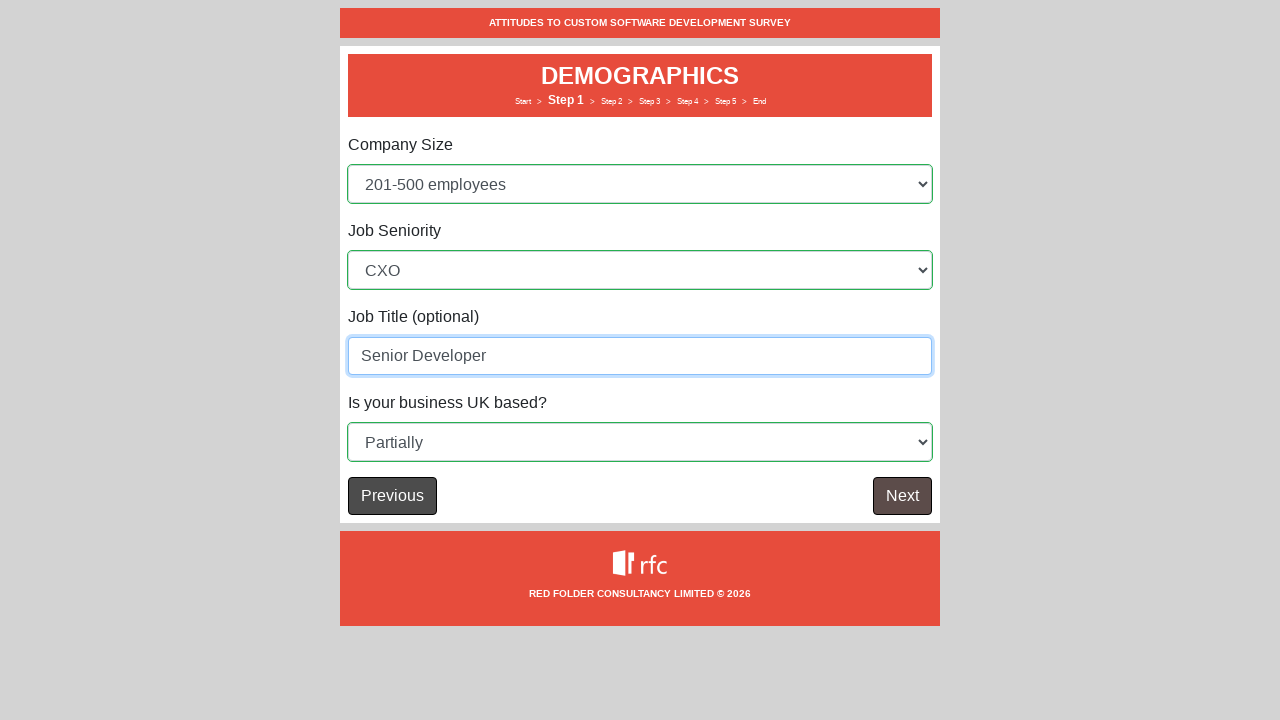

Software Types page loaded
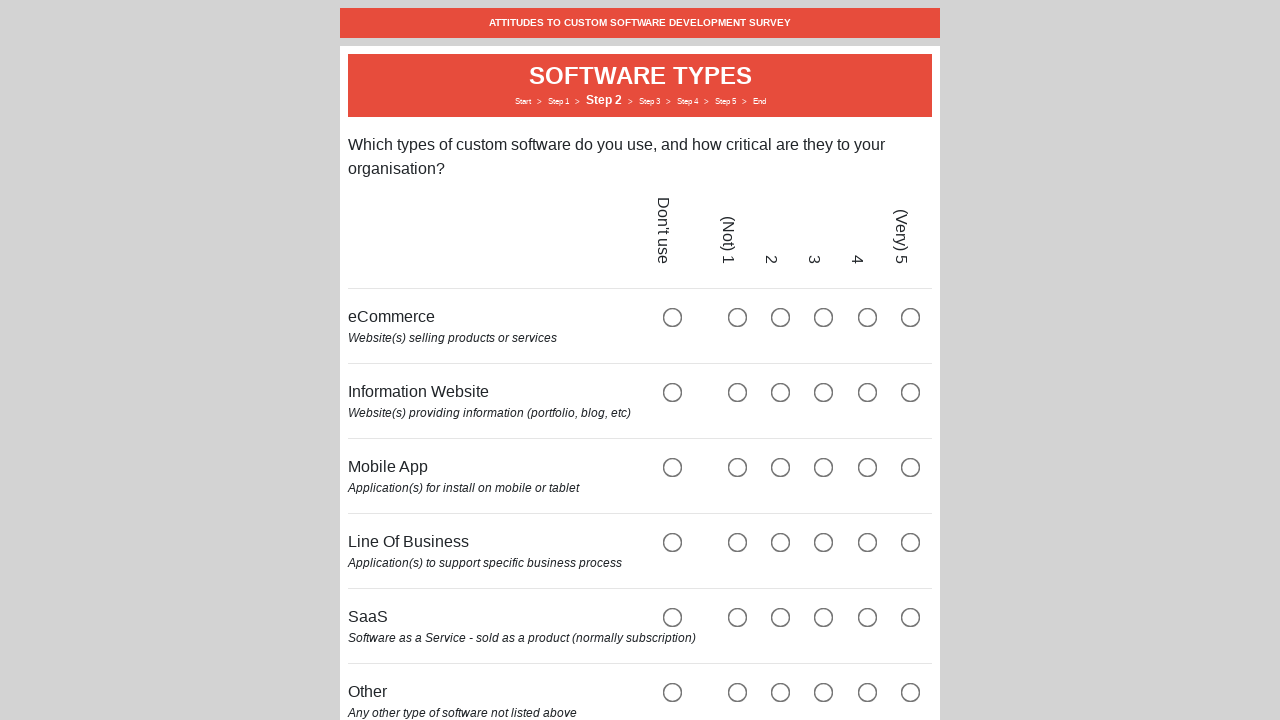

Selected 4th option for e-commerce software type at (824, 317) on [name='e-commerce'] >> nth=3
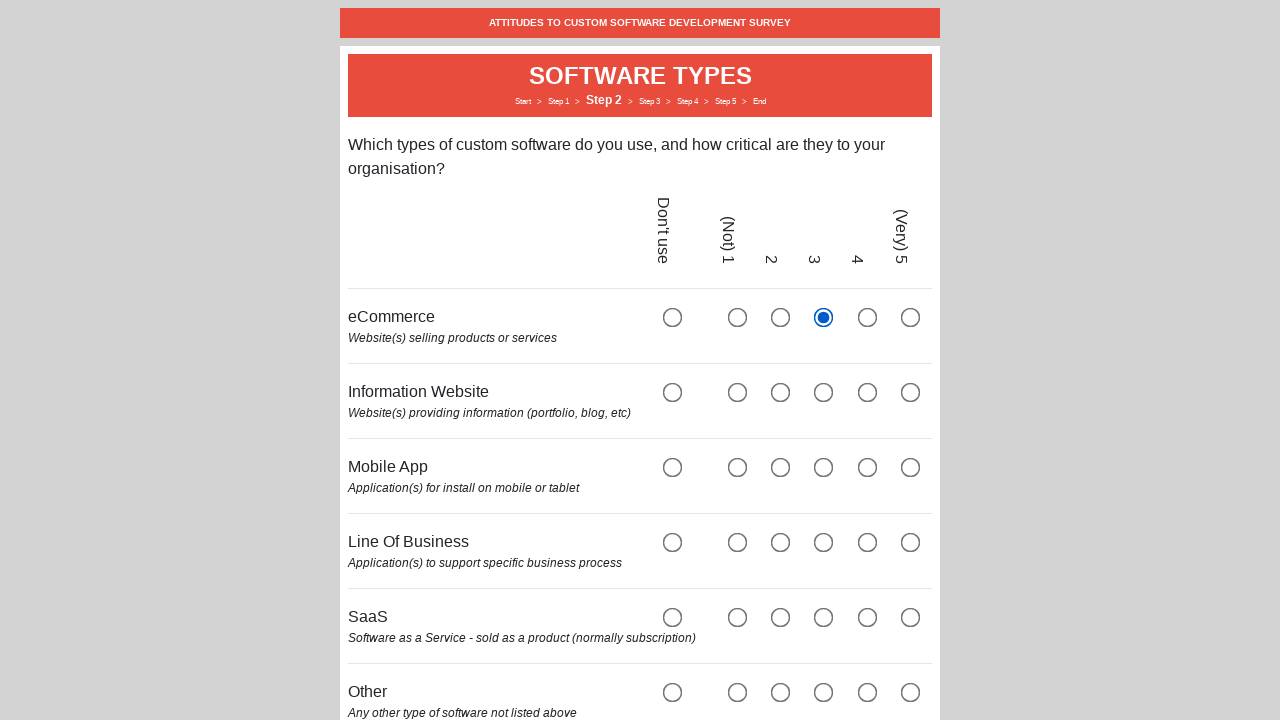

Selected 4th option for information-website software type at (824, 392) on [name='information-website'] >> nth=3
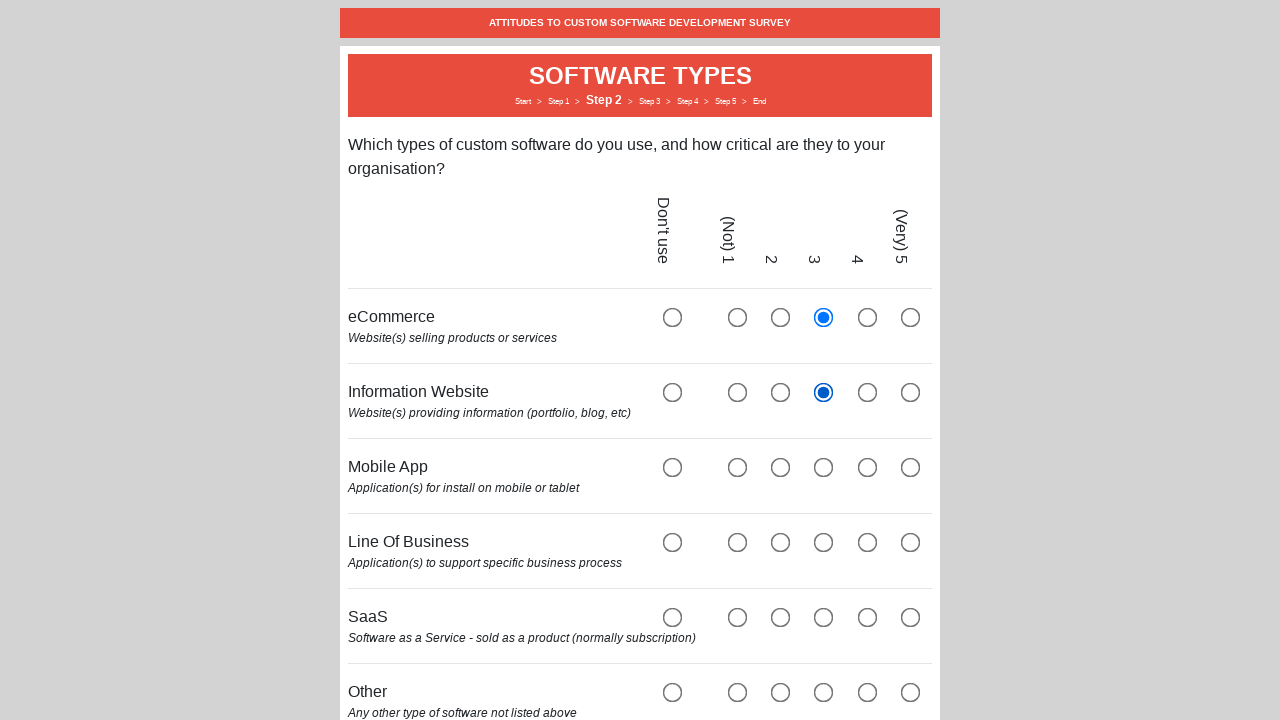

Selected 4th option for mobile-apps software type at (824, 467) on [name='mobile-apps'] >> nth=3
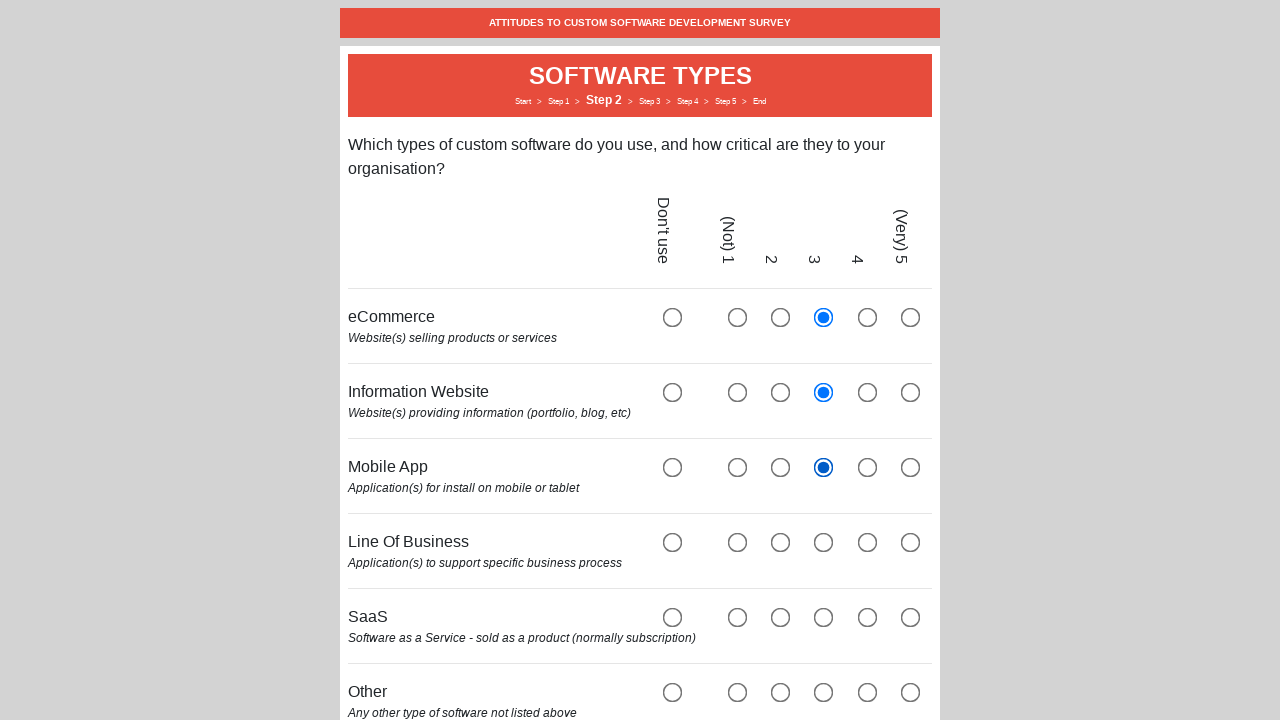

Selected 4th option for line-of-business software type at (824, 542) on [name='line-of-business'] >> nth=3
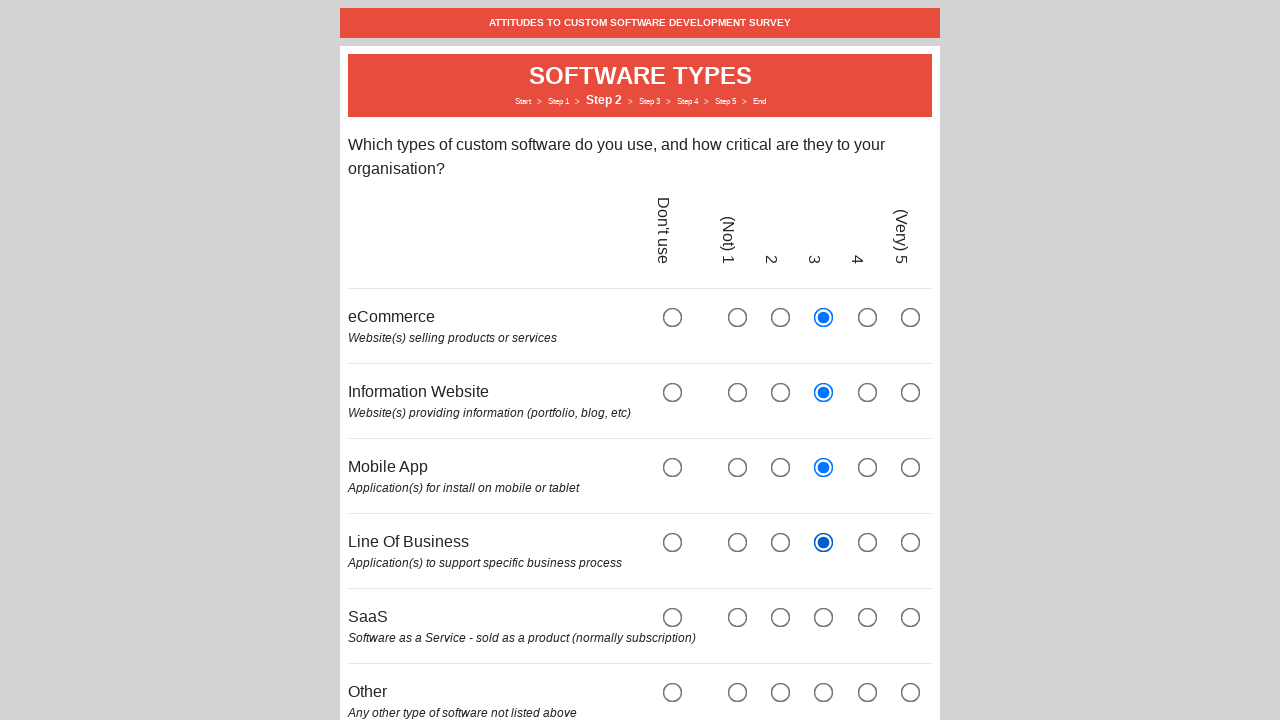

Selected 4th option for software-as-a-service software type at (824, 617) on [name='software-as-a-service'] >> nth=3
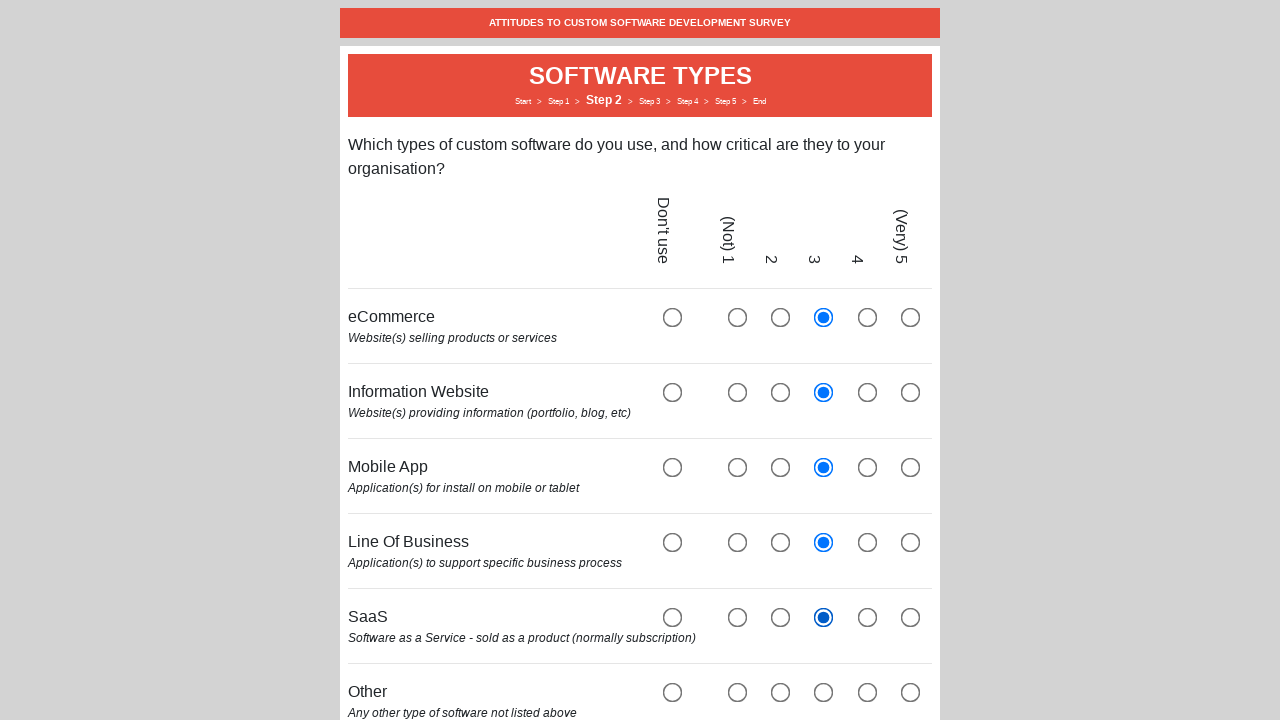

Selected 4th option for other software type at (824, 692) on [name='other'] >> nth=3
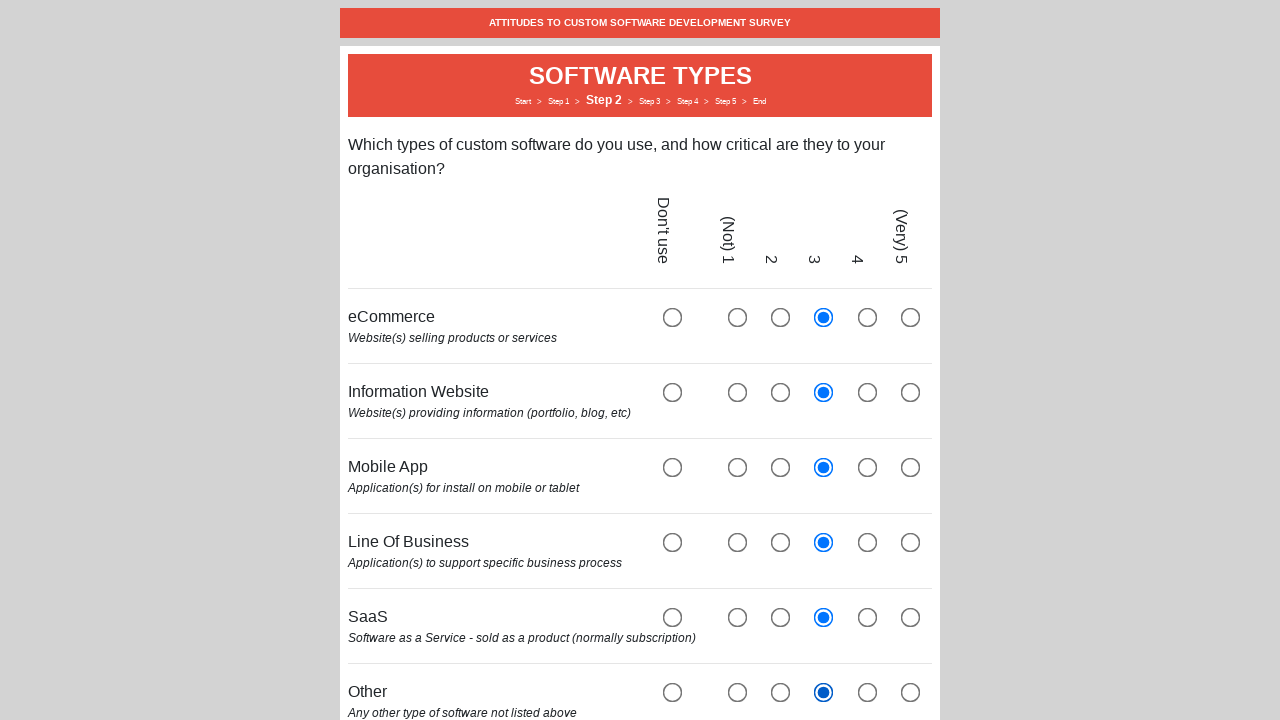

Clicked Next button on Software Types page at (902, 582) on button[type='submit']:has-text('Next')
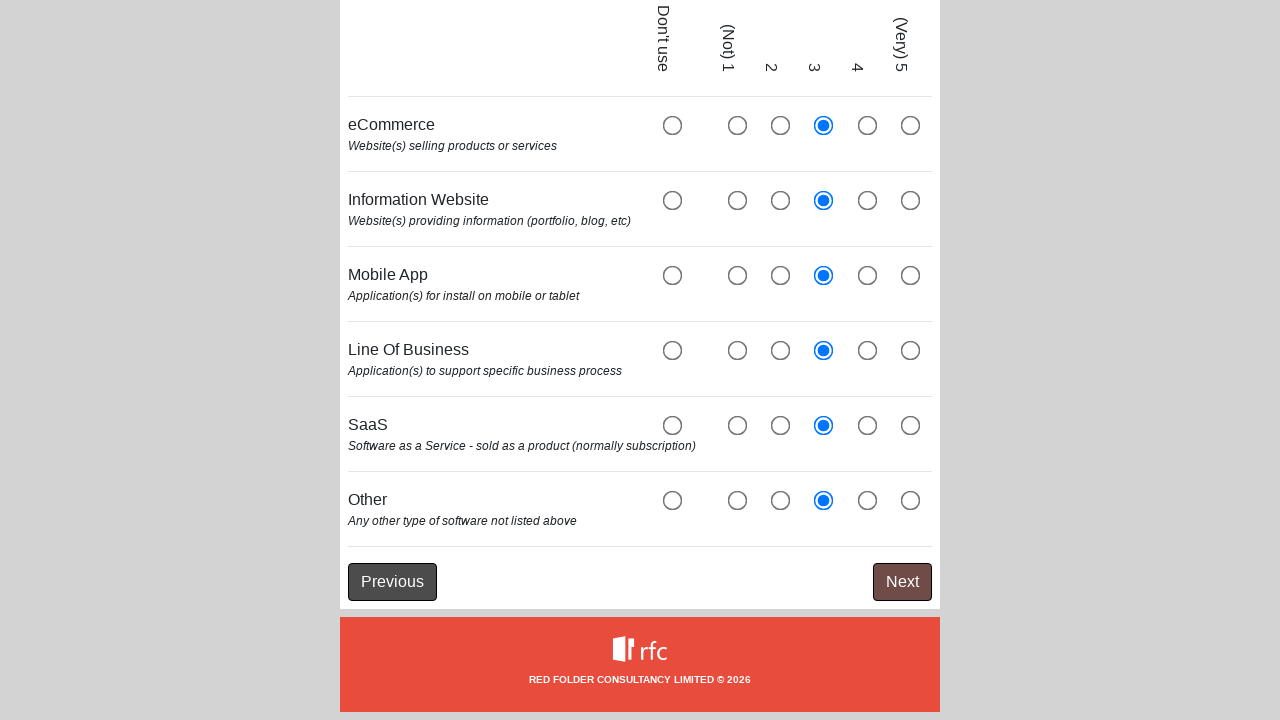

Your Experiences page loaded
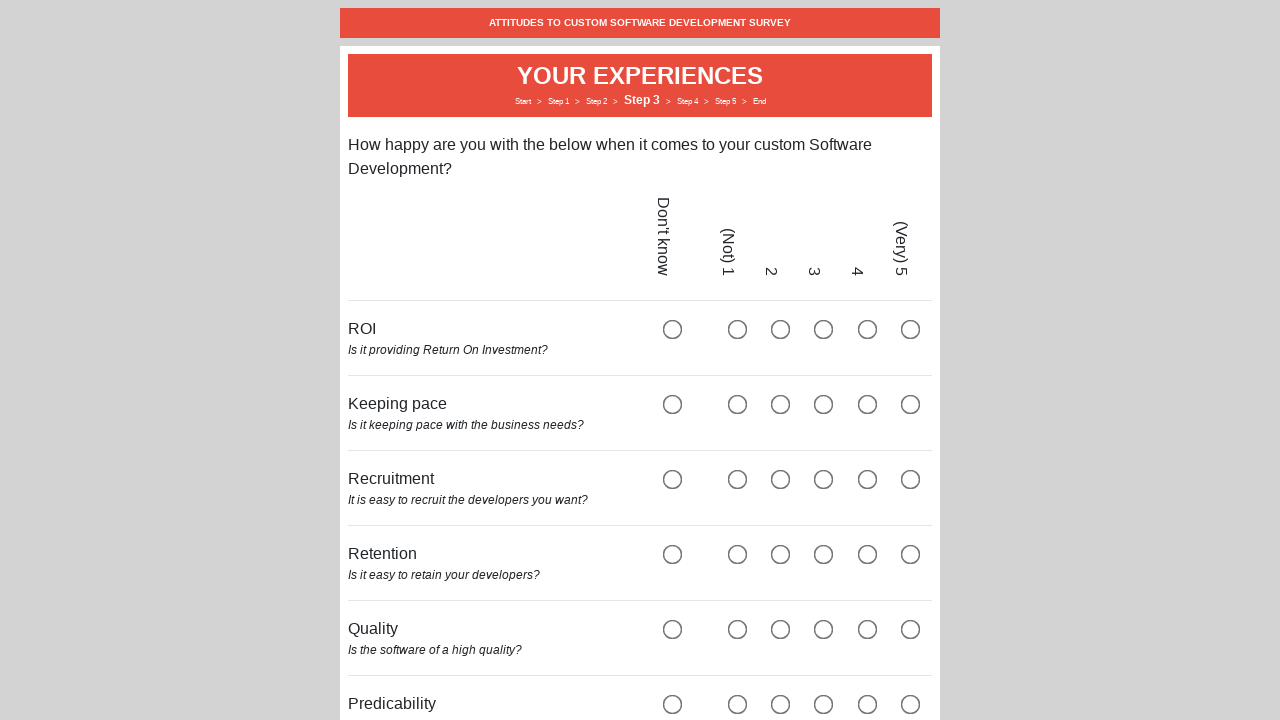

Selected 4th option for return-on-investment experience at (824, 329) on [name='return-on-investment'] >> nth=3
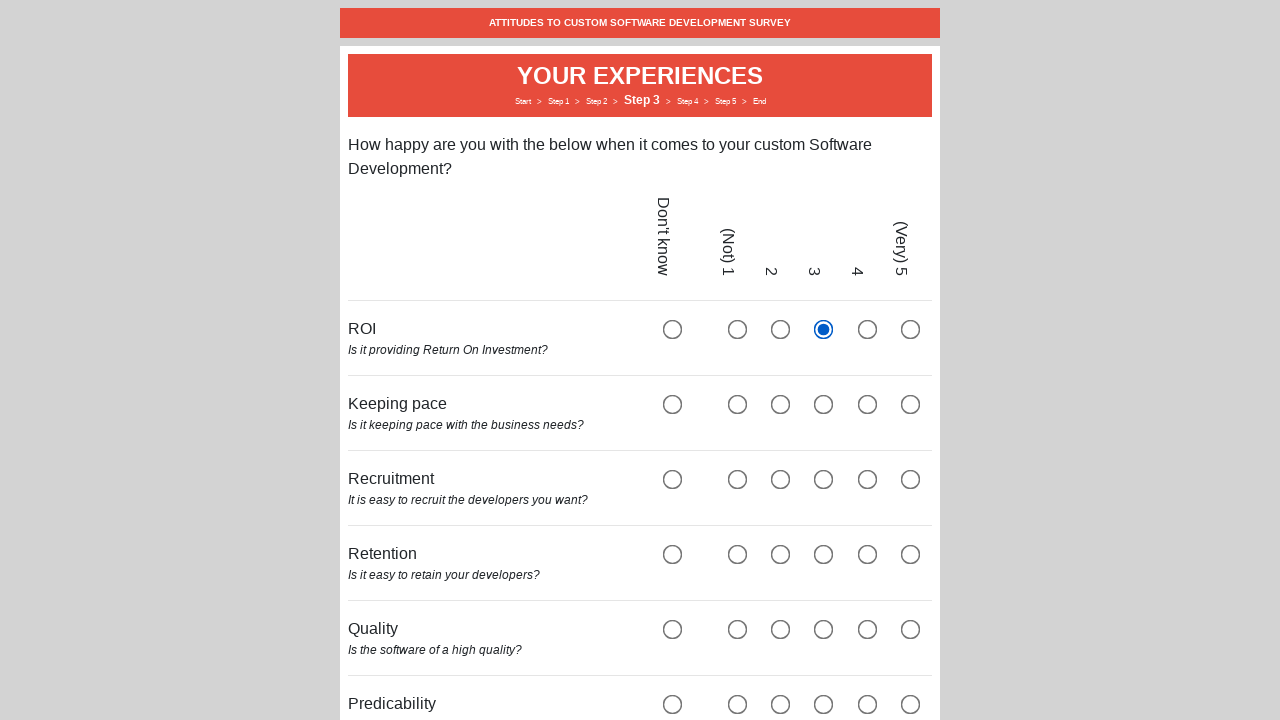

Selected 4th option for keeping-pace experience at (824, 404) on [name='keeping-pace'] >> nth=3
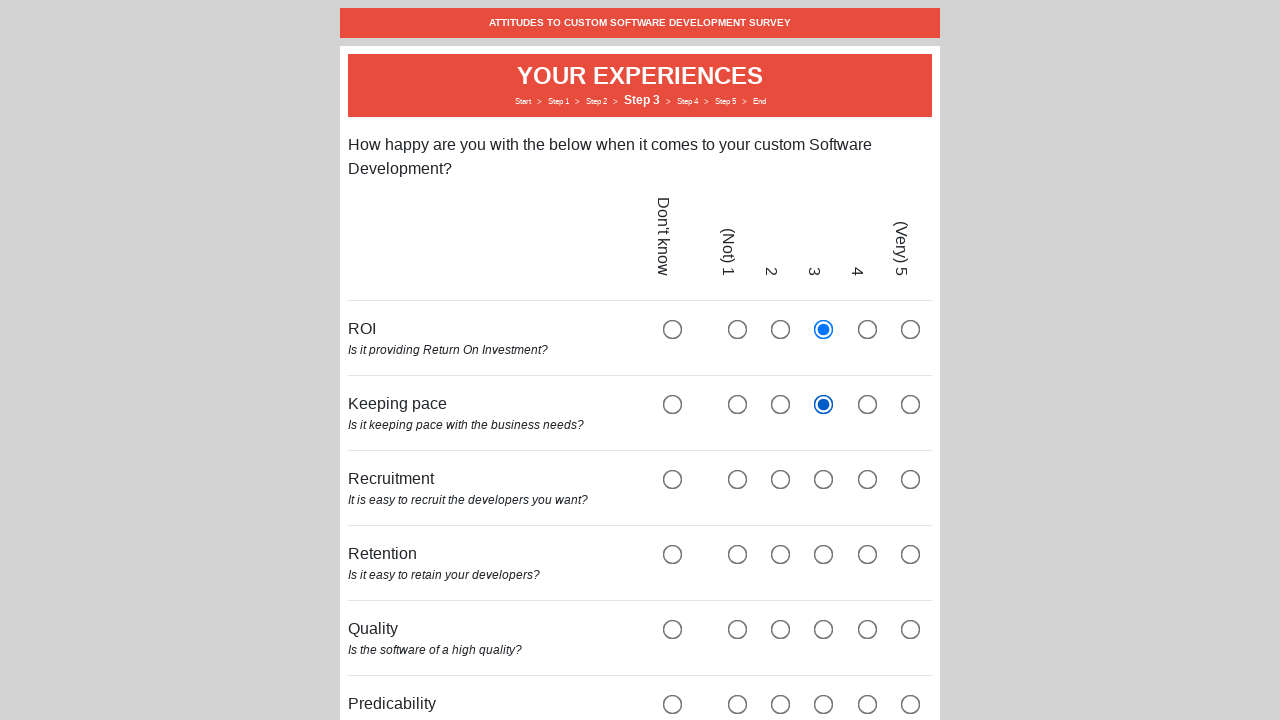

Selected 4th option for recruitment experience at (824, 479) on [name='recruitment'] >> nth=3
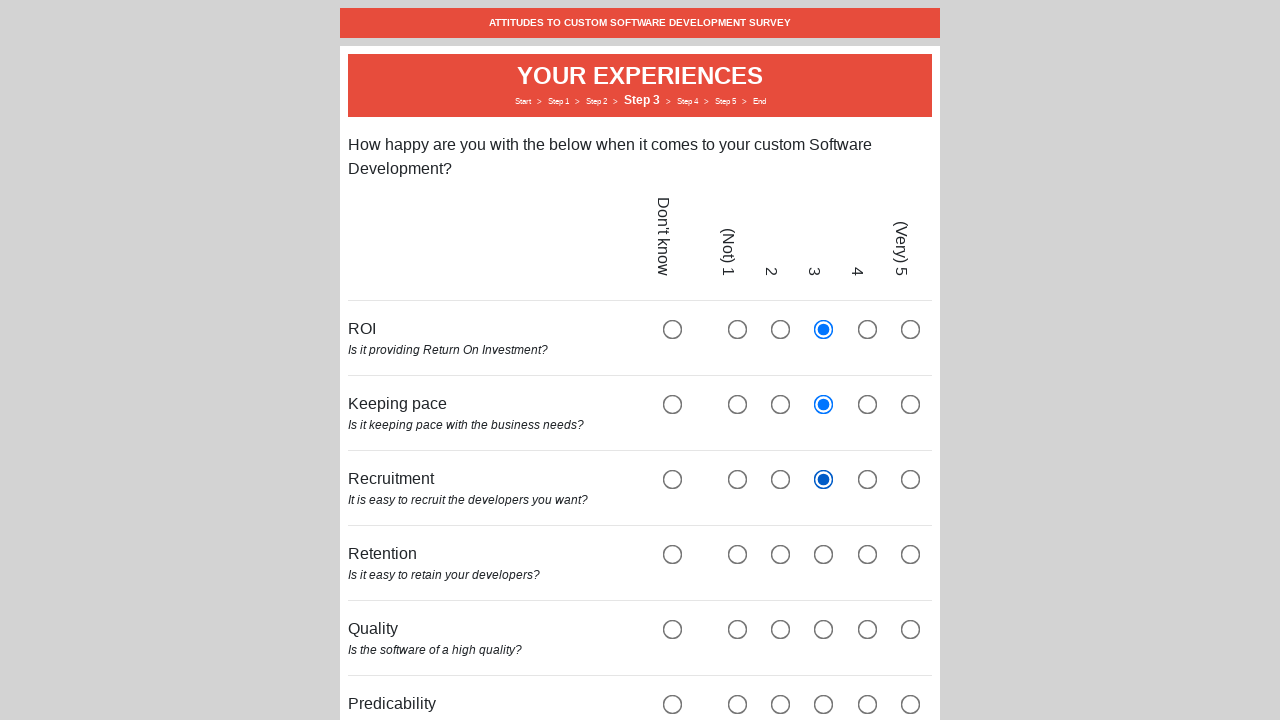

Selected 4th option for retention experience at (824, 554) on [name='retention'] >> nth=3
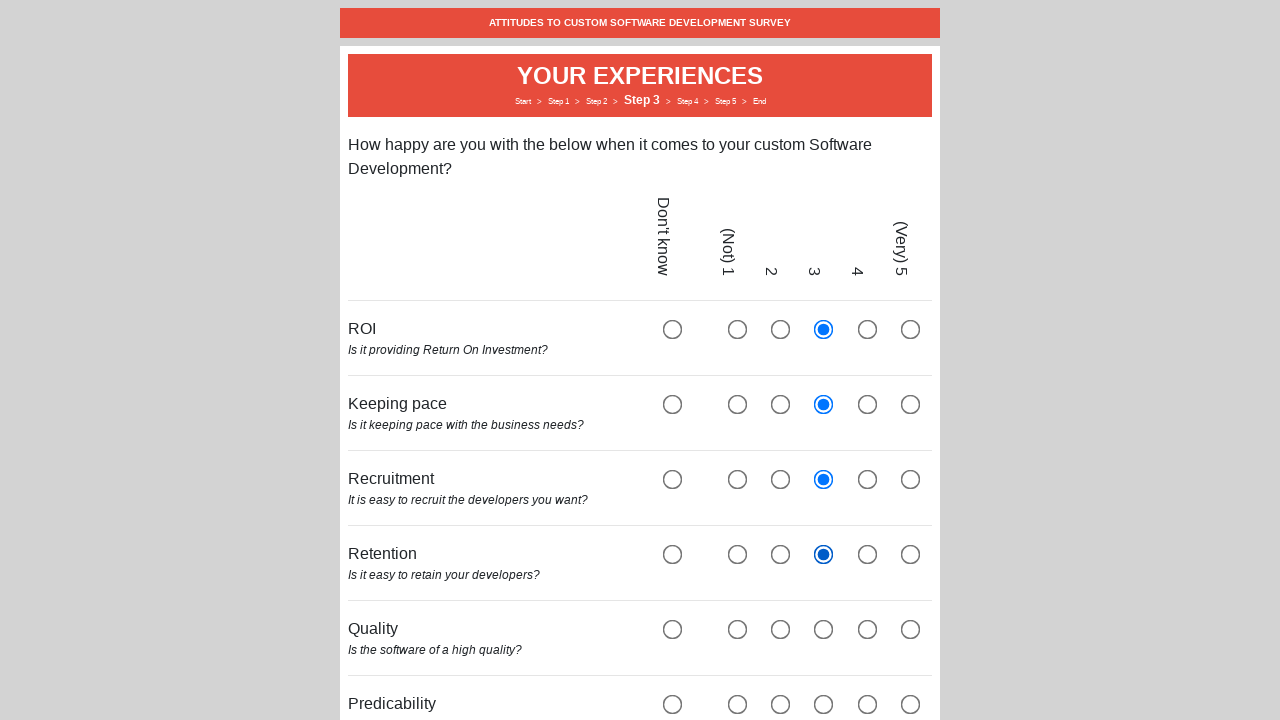

Selected 4th option for quality experience at (824, 629) on [name='quality'] >> nth=3
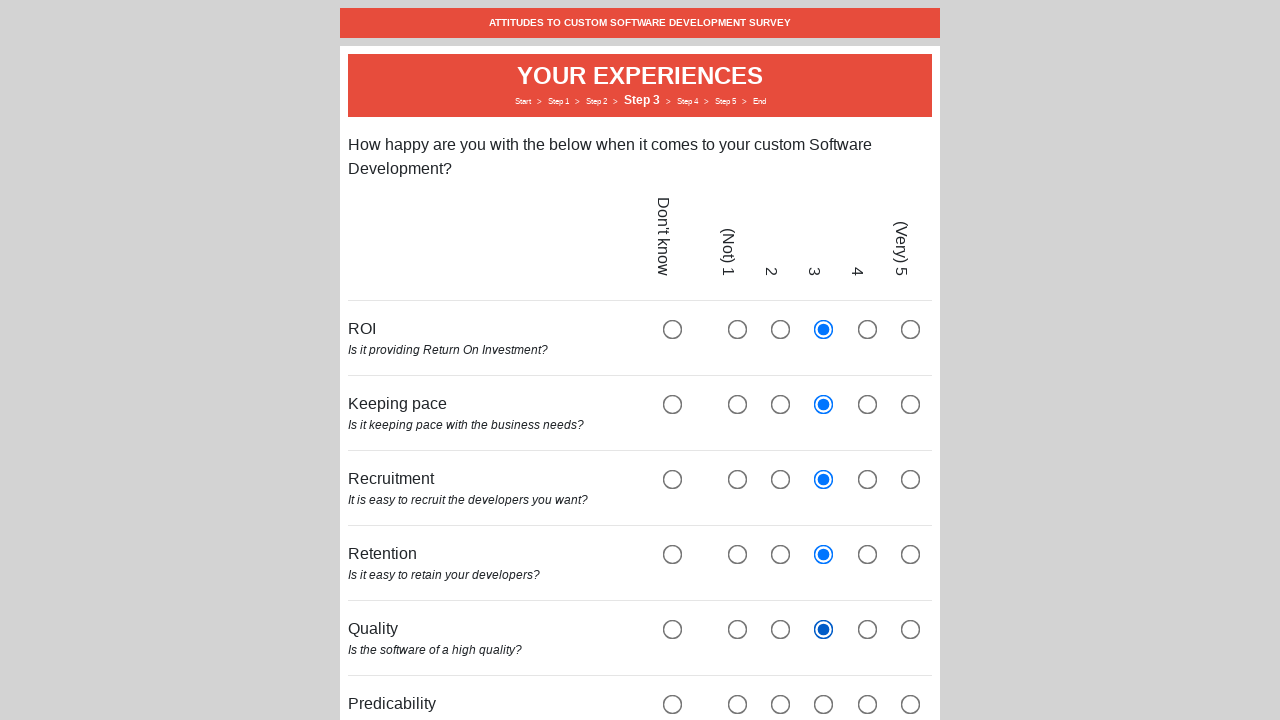

Selected 4th option for predicability experience at (824, 704) on [name='predicability'] >> nth=3
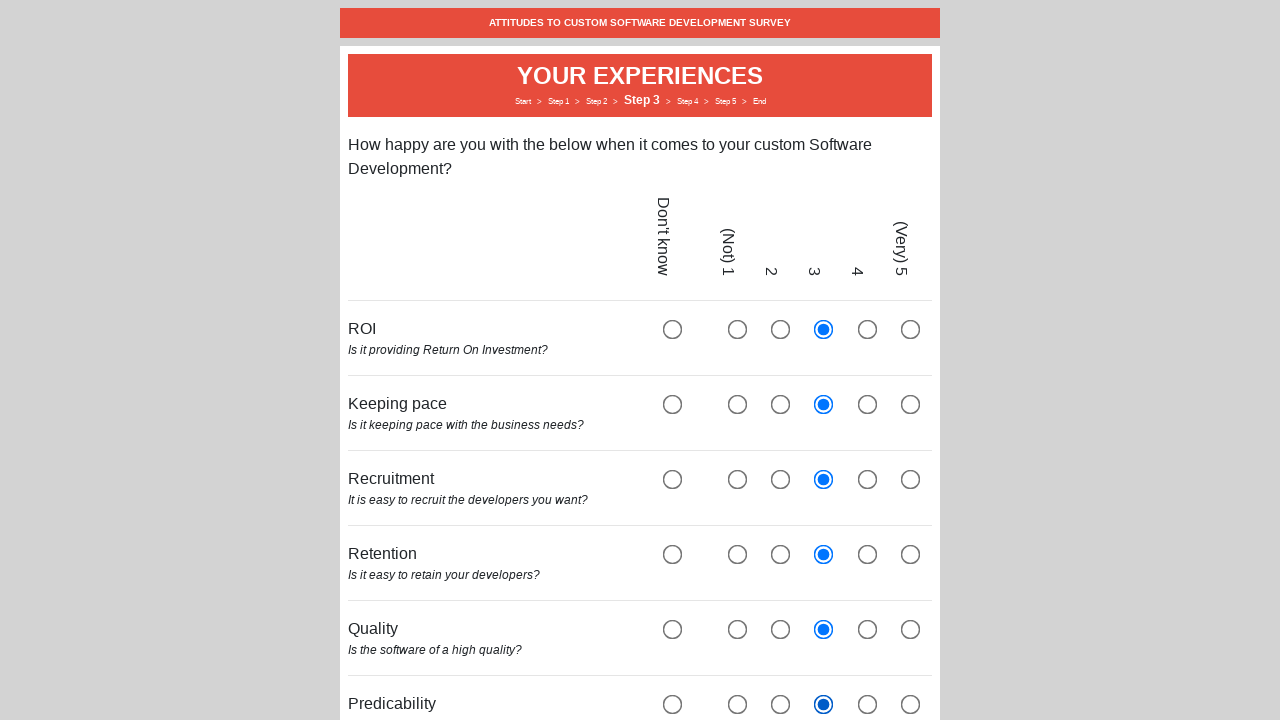

Clicked Next button on Your Experiences page at (902, 582) on button[type='submit']:has-text('Next')
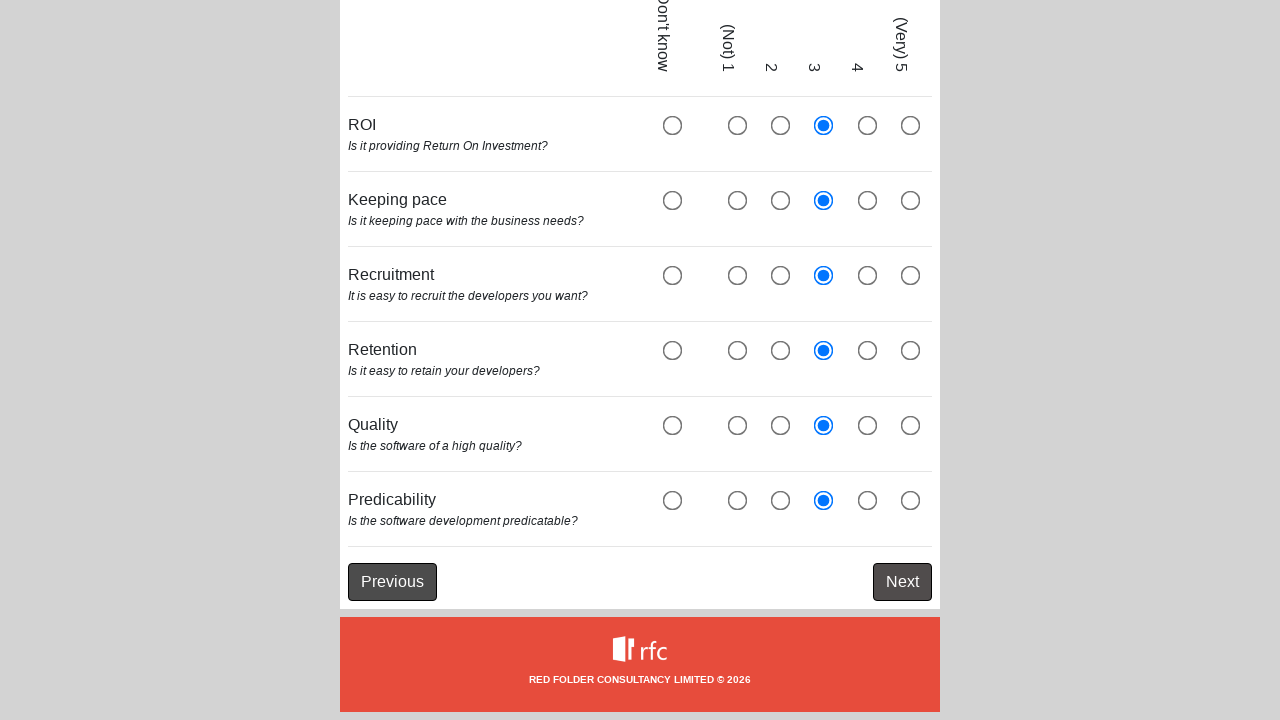

One Change page loaded
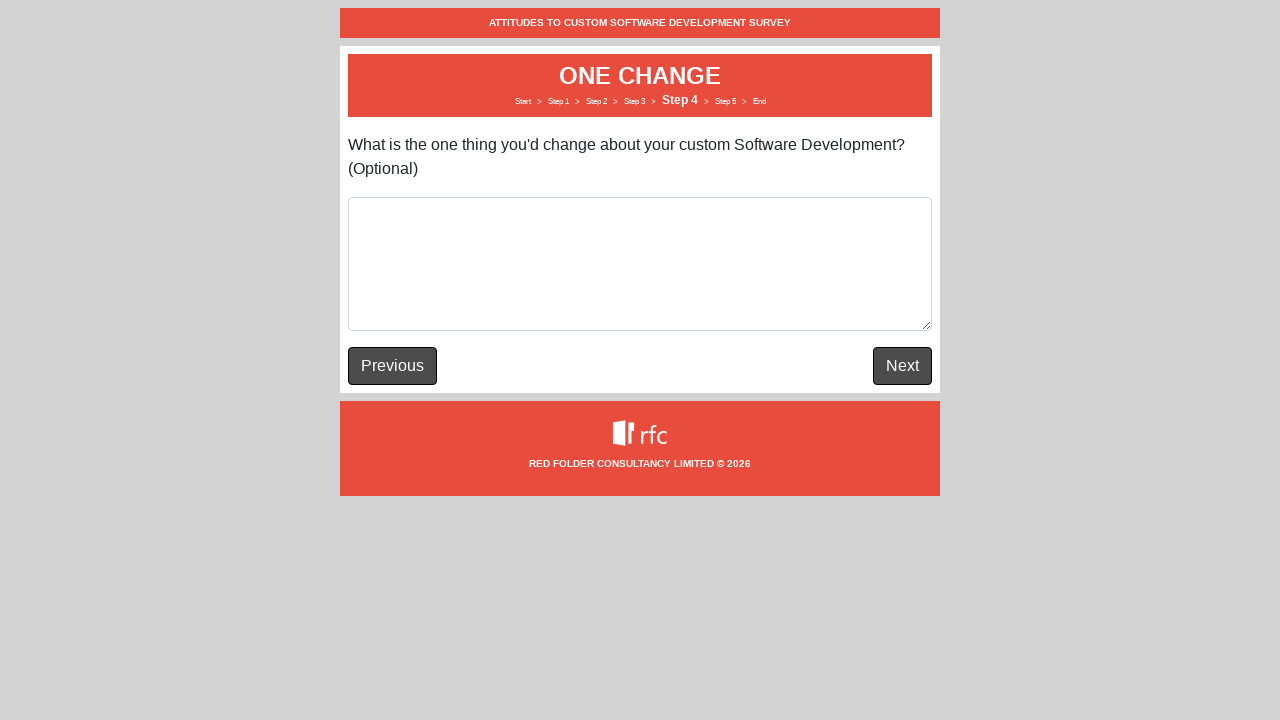

Filled One Change text field with improvement suggestion on #text
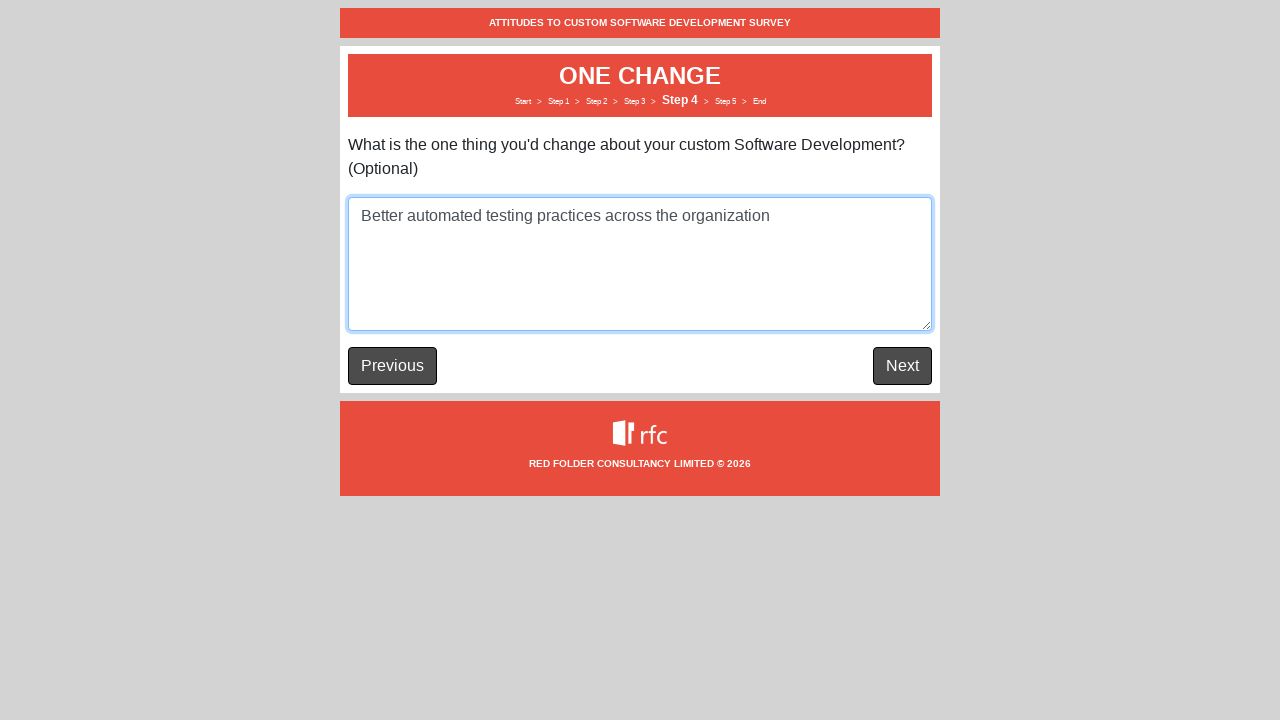

Clicked Next button on One Change page at (902, 366) on button[type='submit']:has-text('Next')
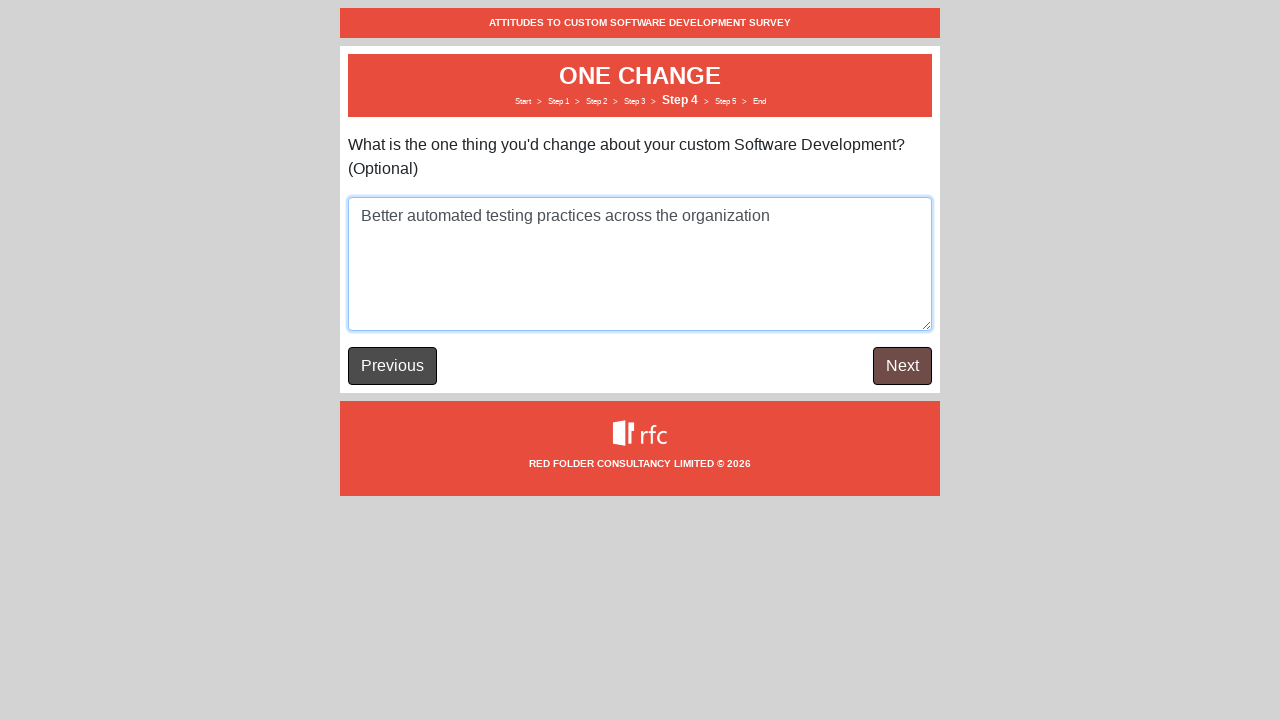

Further Contact page loaded
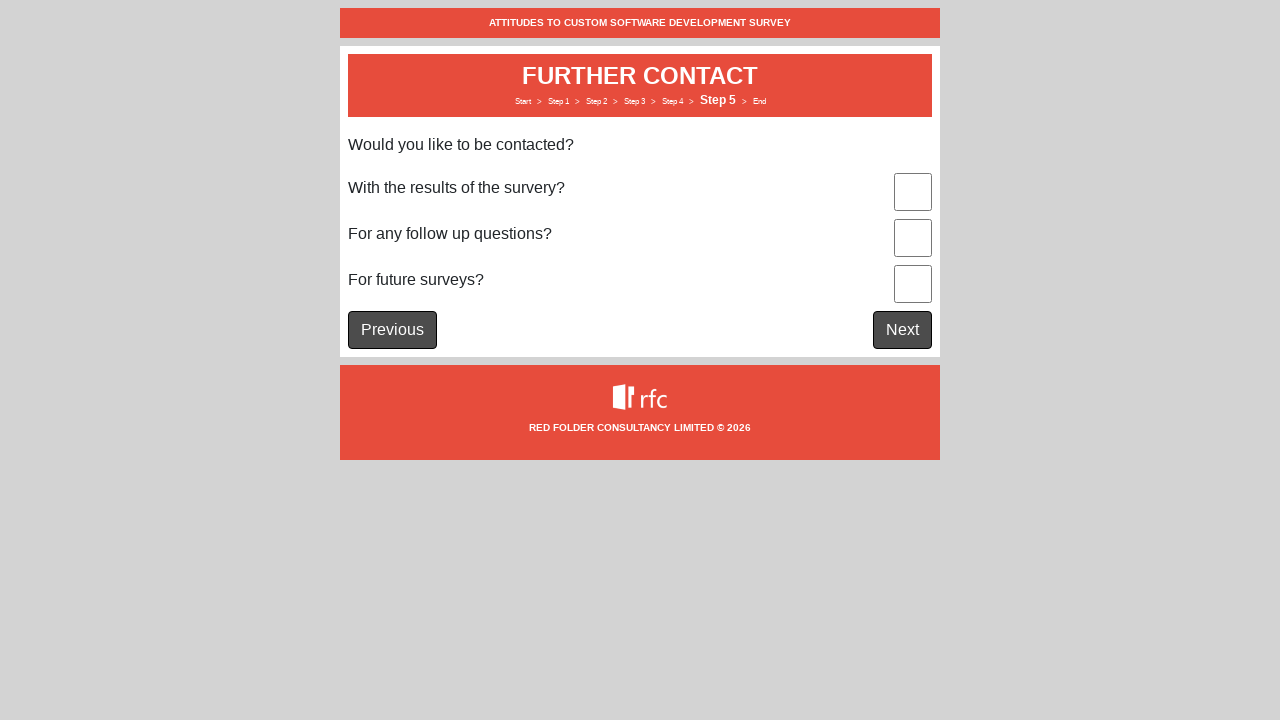

Checked survey-results contact preference at (913, 192) on #survey-results
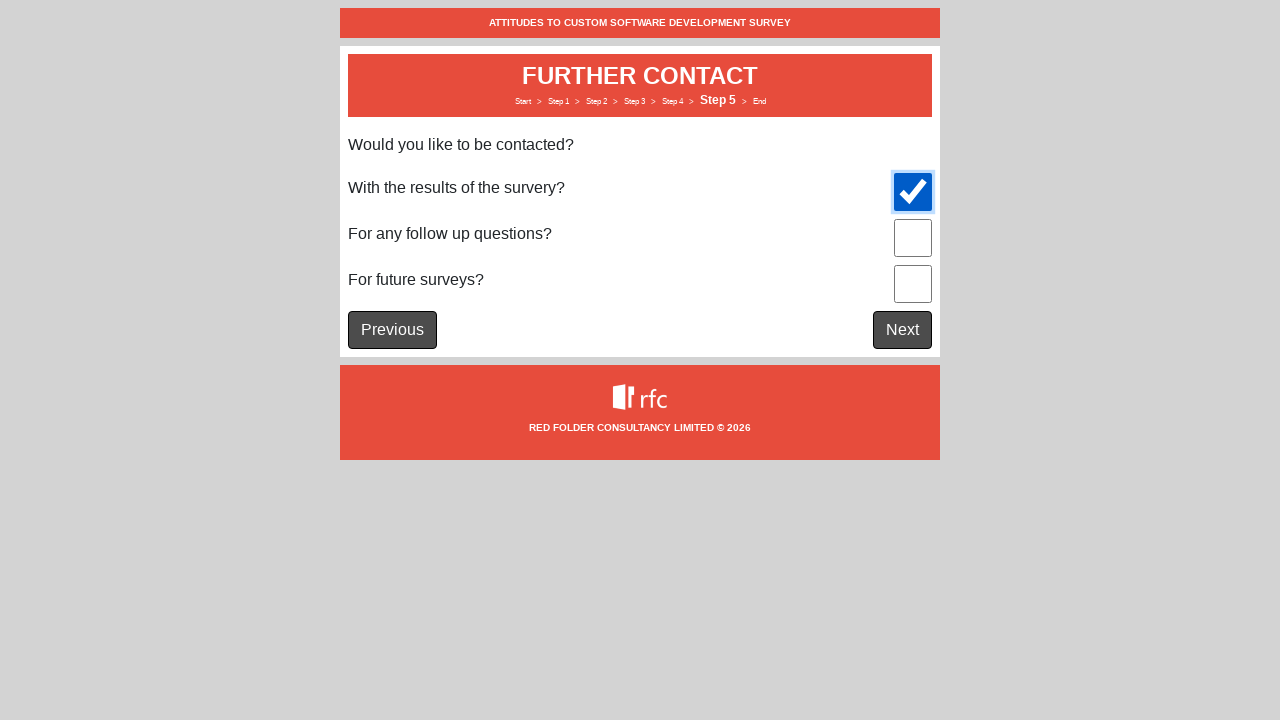

Checked follow-up-questions contact preference at (913, 238) on #follow-up-questions
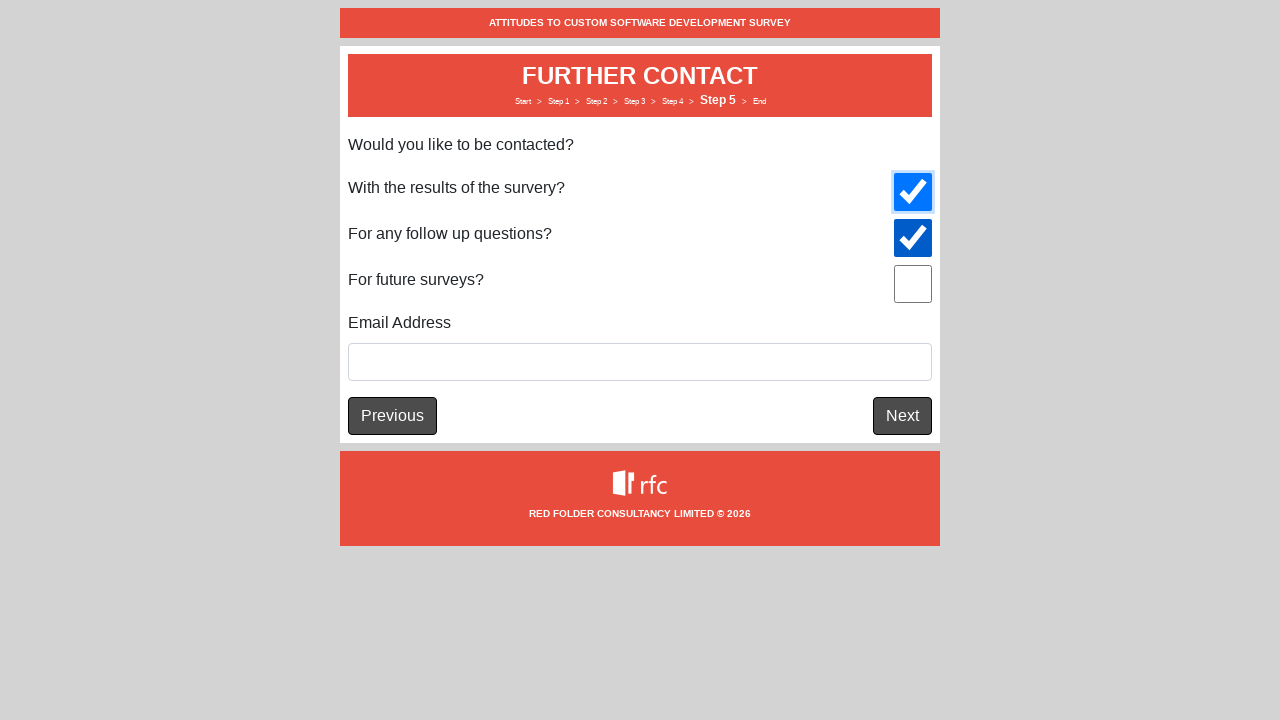

Checked further-surveys contact preference at (913, 284) on #further-surveys
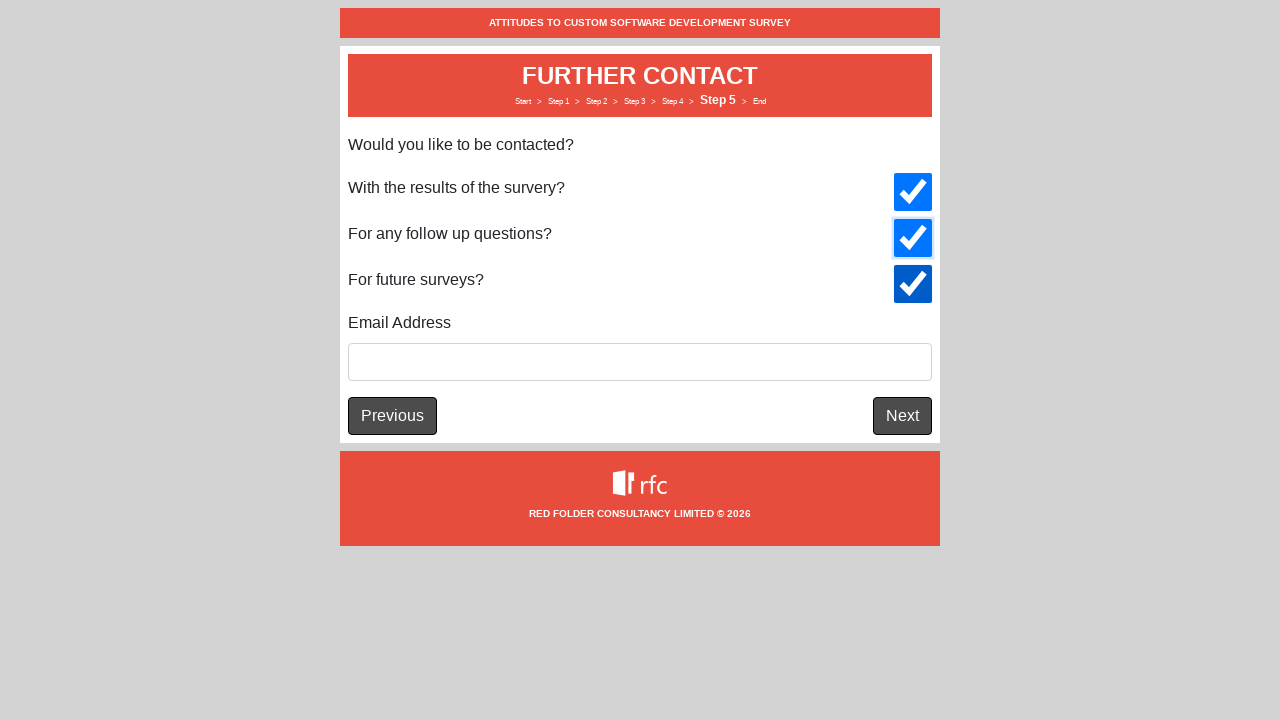

Email field became visible
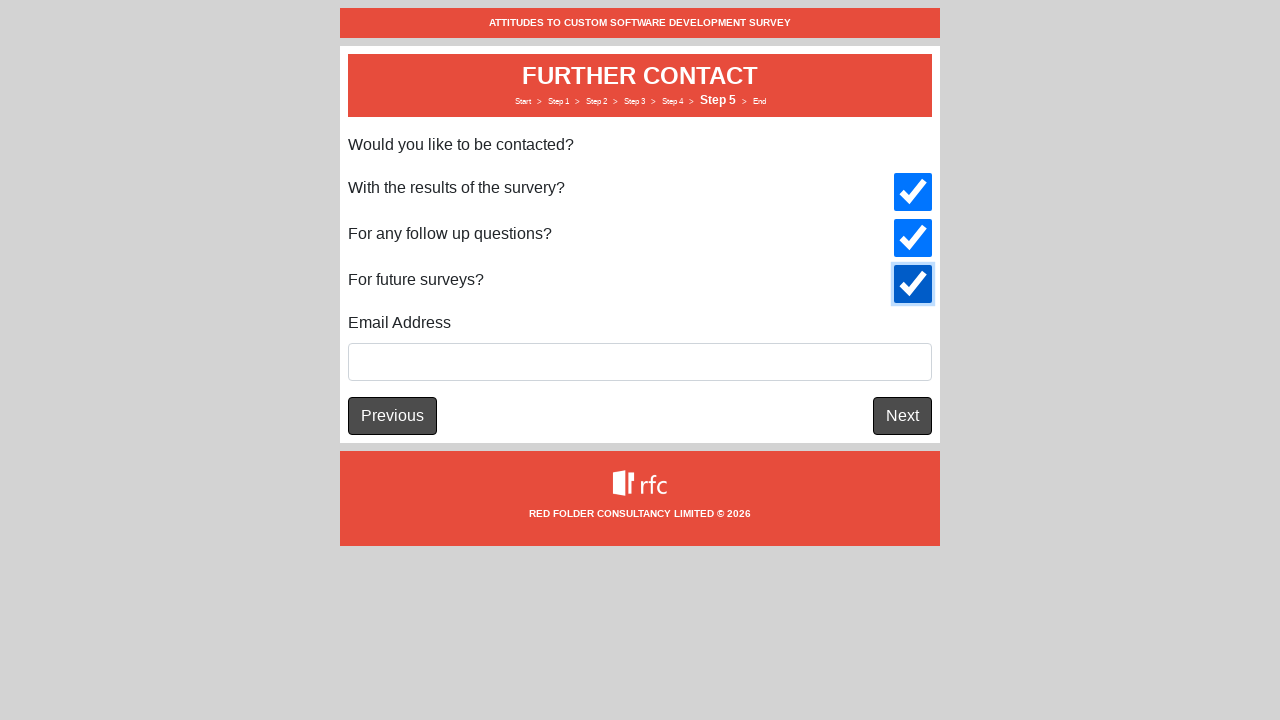

Filled email field with 'surveytester@example.com' on #email
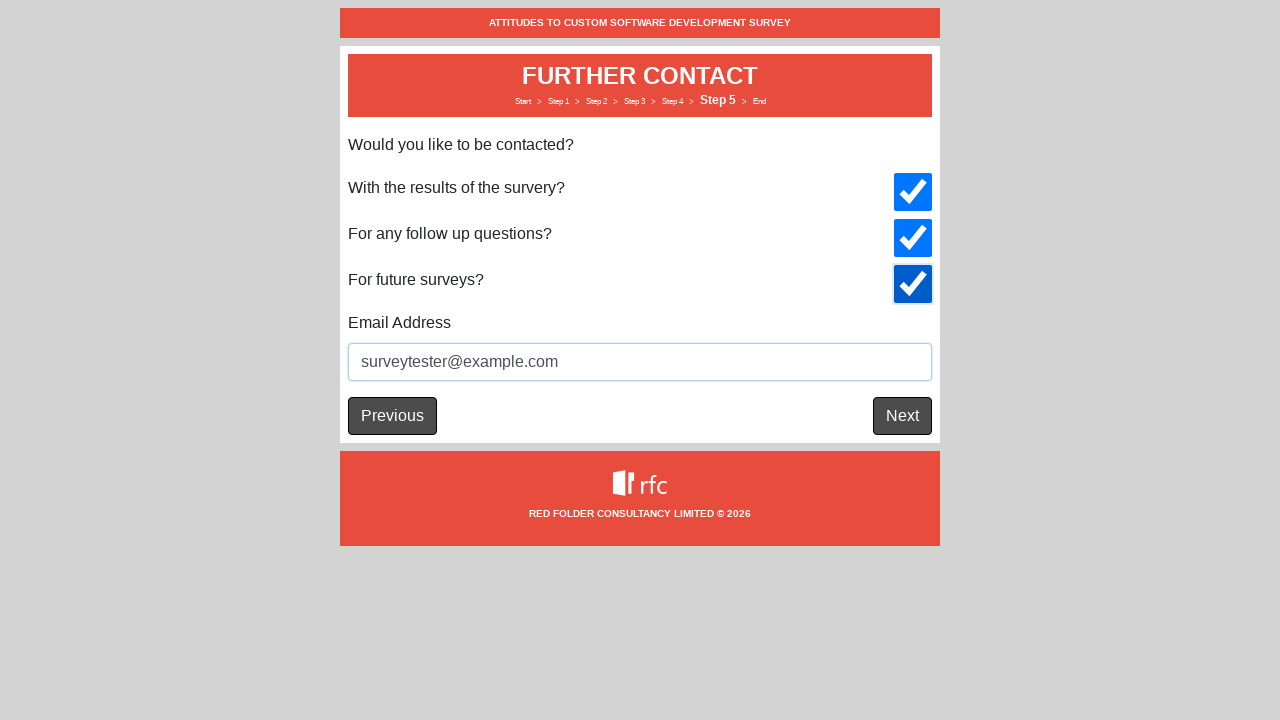

Clicked Next button on Further Contact page to submit survey at (902, 416) on button[type='submit']:has-text('Next')
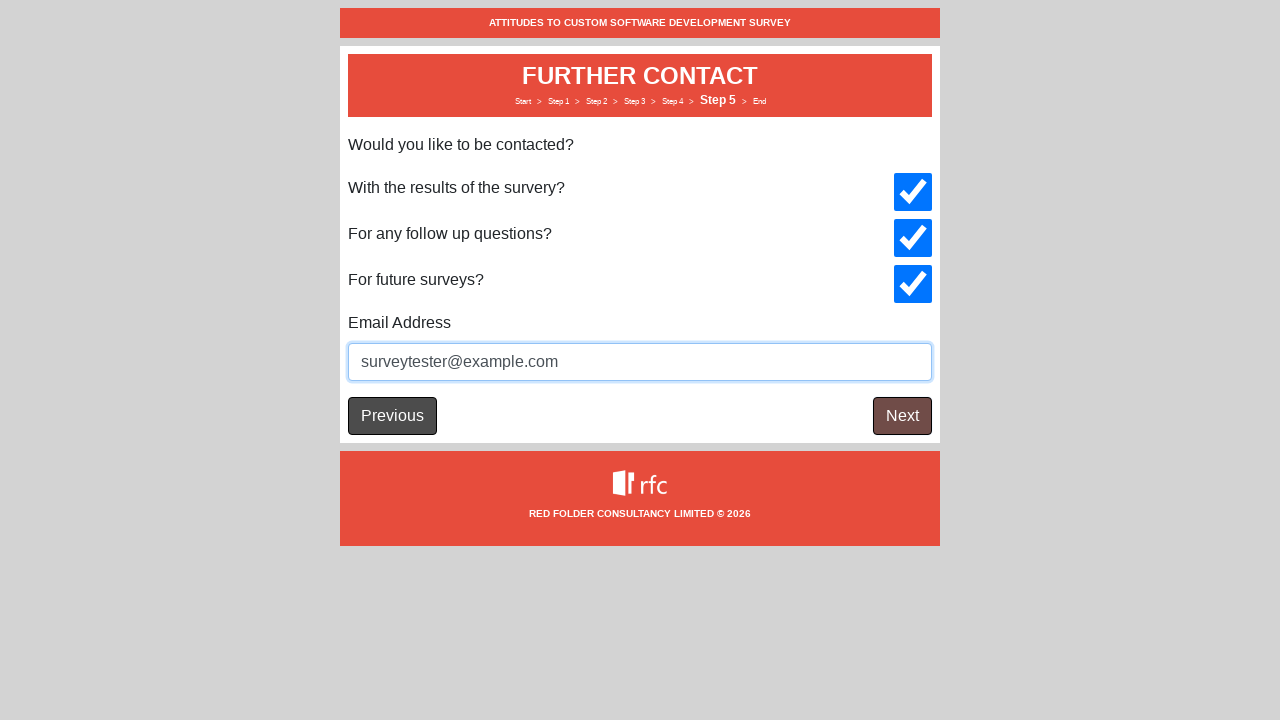

Thank You page loaded - survey successfully submitted
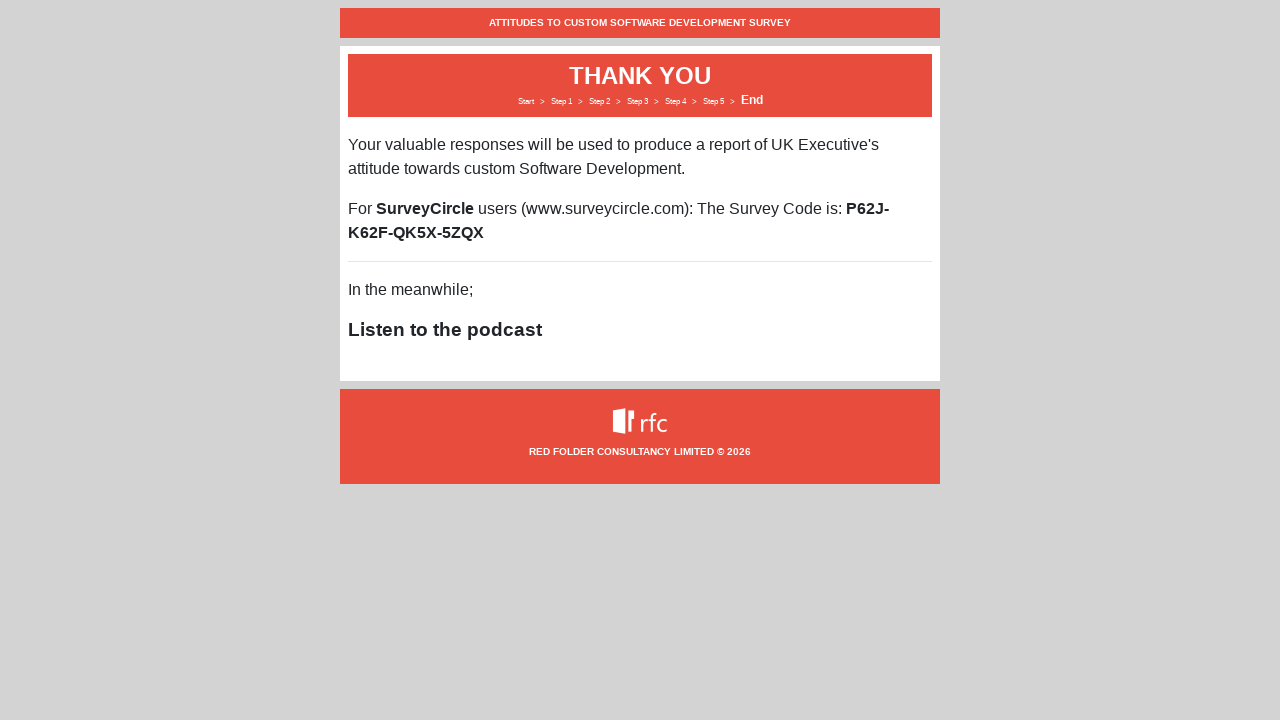

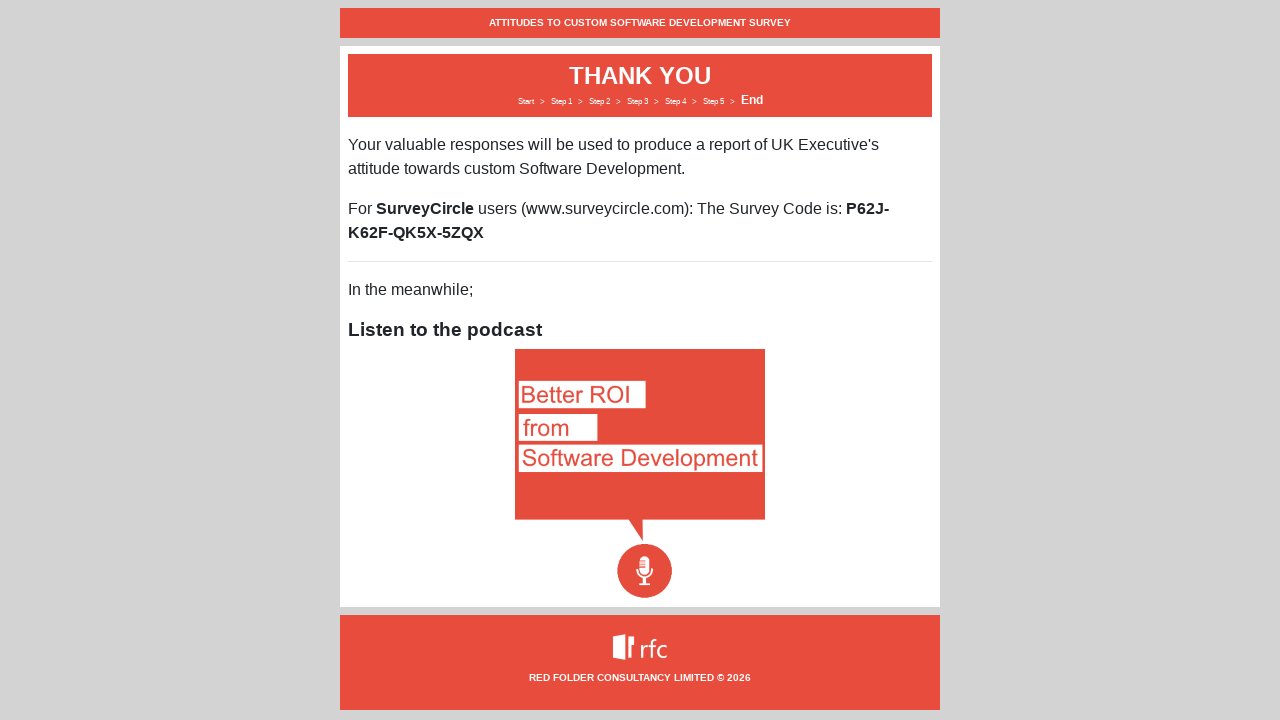